Tests navigating into an iframe by index, clicking an element inside the frame, then navigating back and clicking the frames link again

Starting URL: http://sahitest.com/demo/

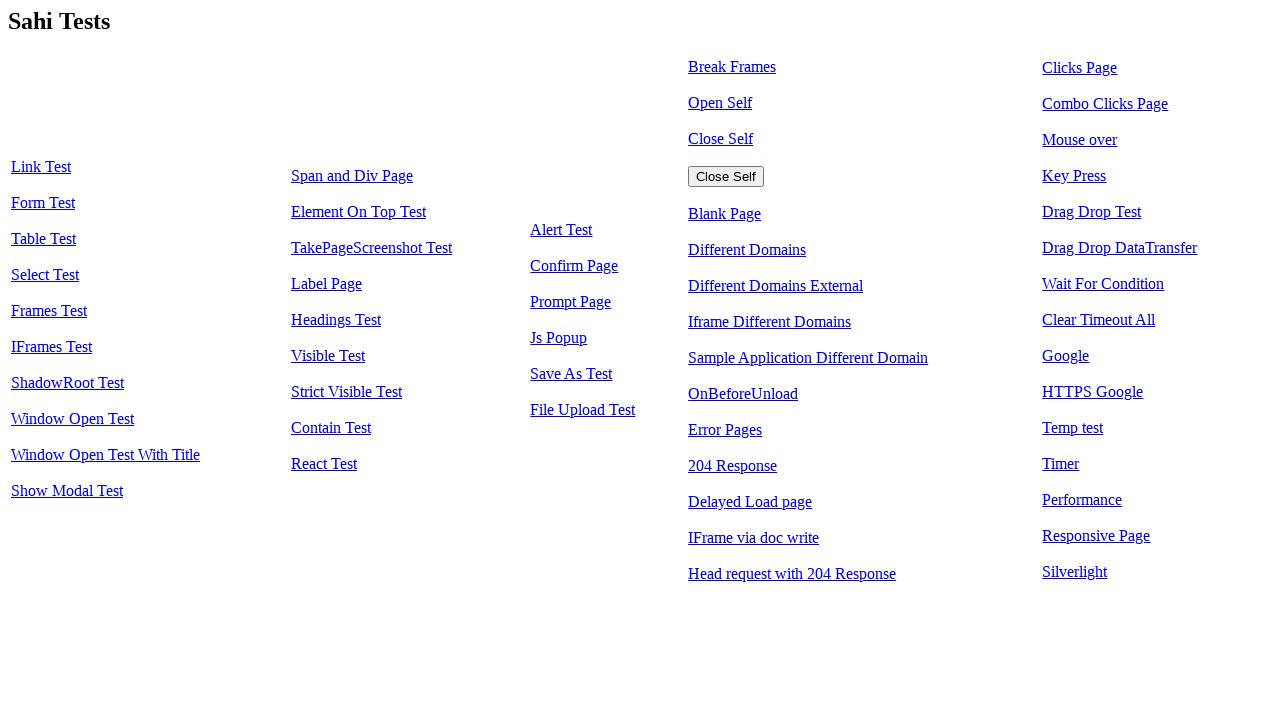

Clicked on 'Frames Test' link at (49, 311) on a:text('Frames Test')
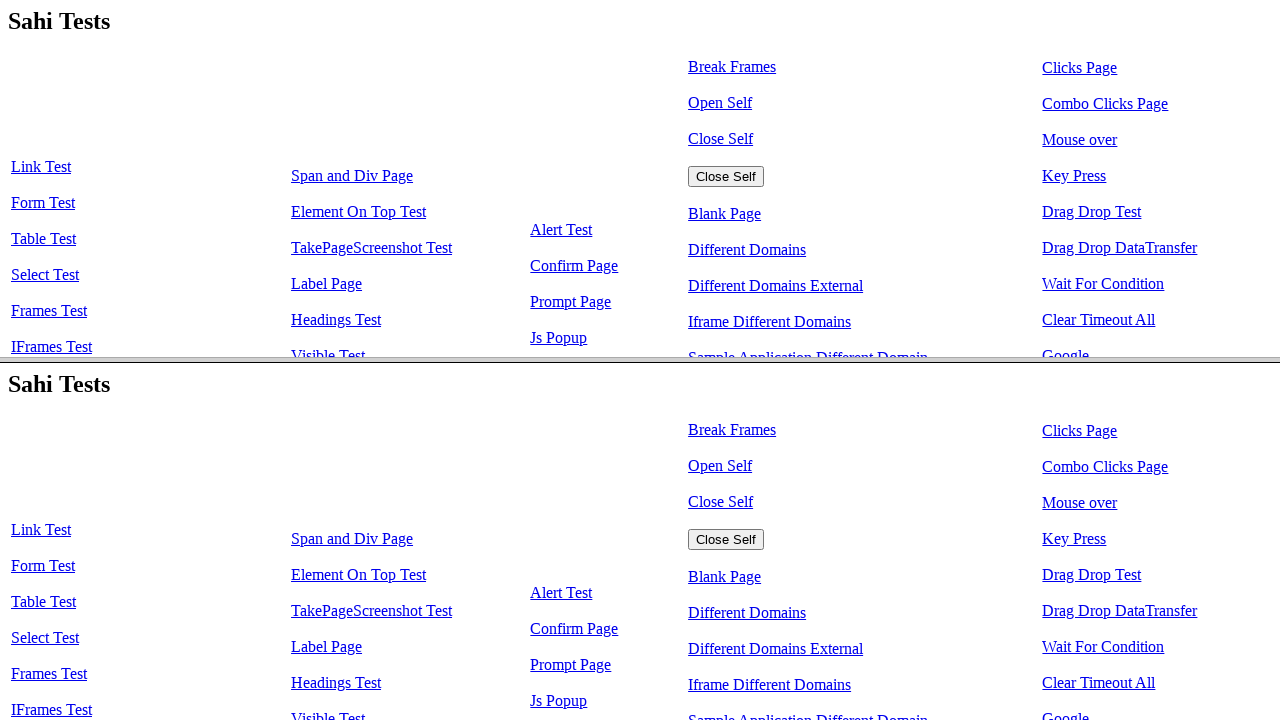

Selected iframe by index 2
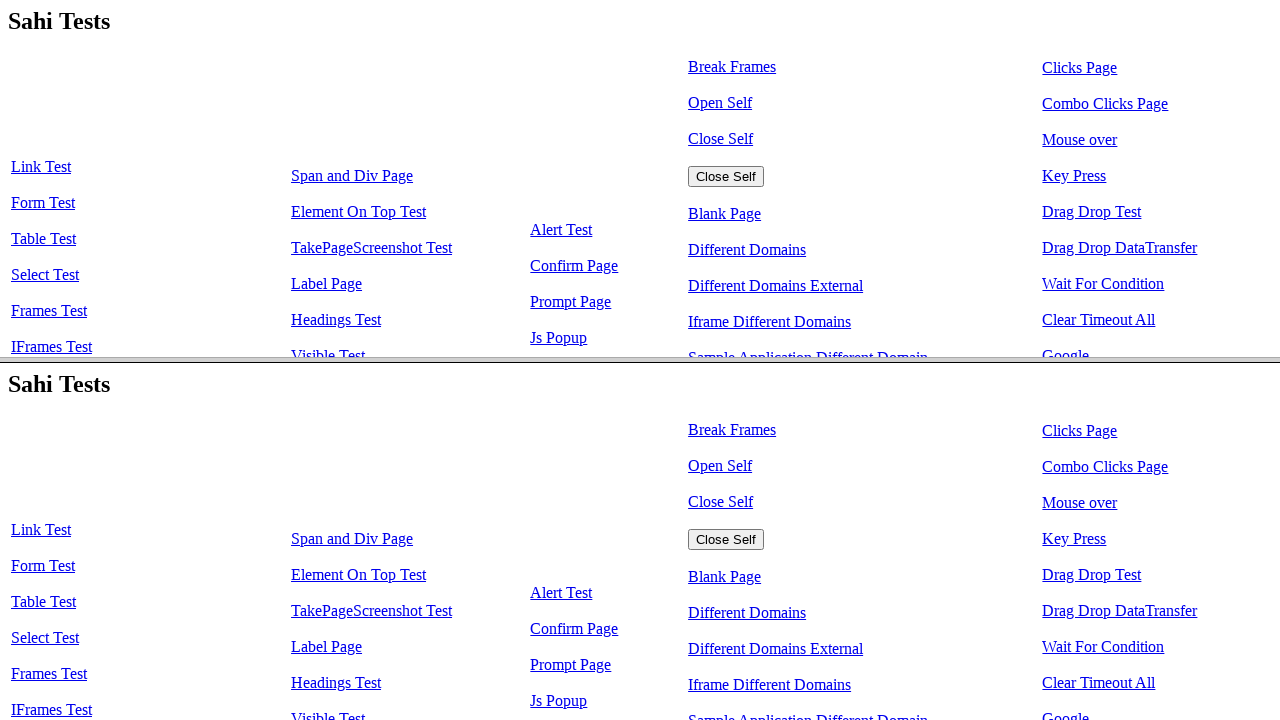

Clicked 'Close Self' button inside the iframe at (726, 539) on input[value='Close Self']
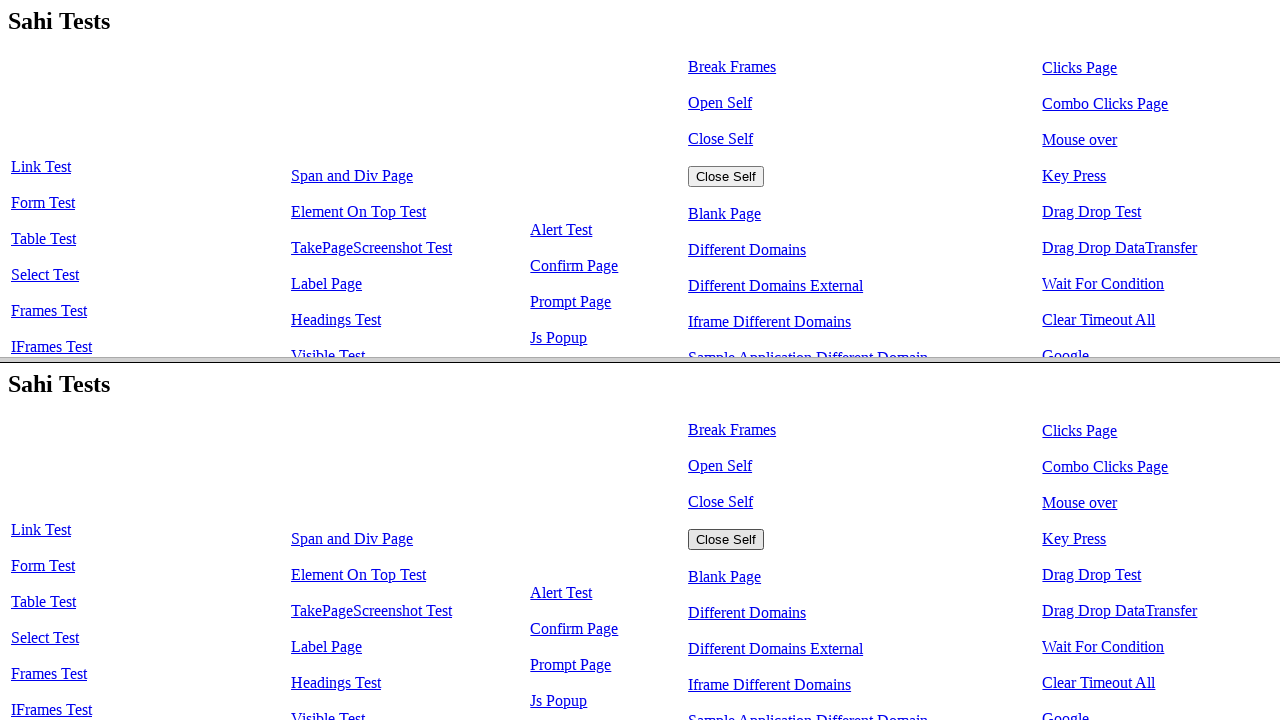

Navigated back to previous page
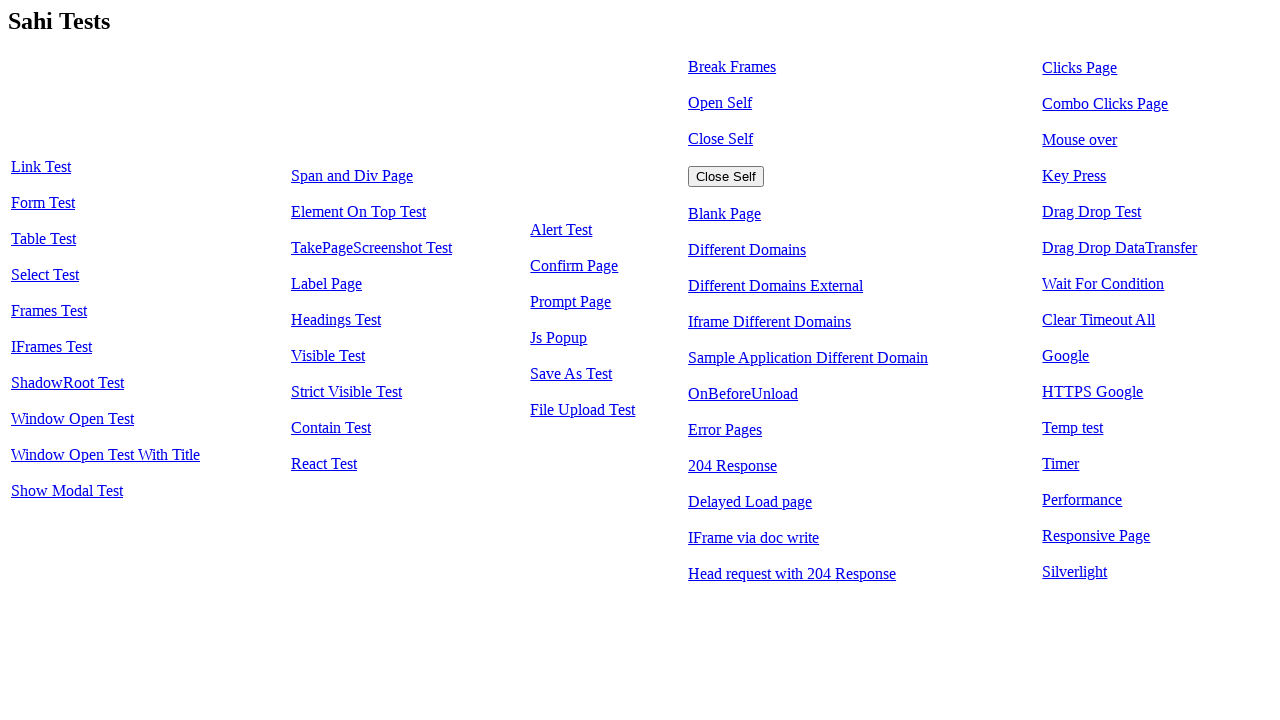

Clicked on 'Frames Test' link again at (49, 311) on a:text('Frames Test')
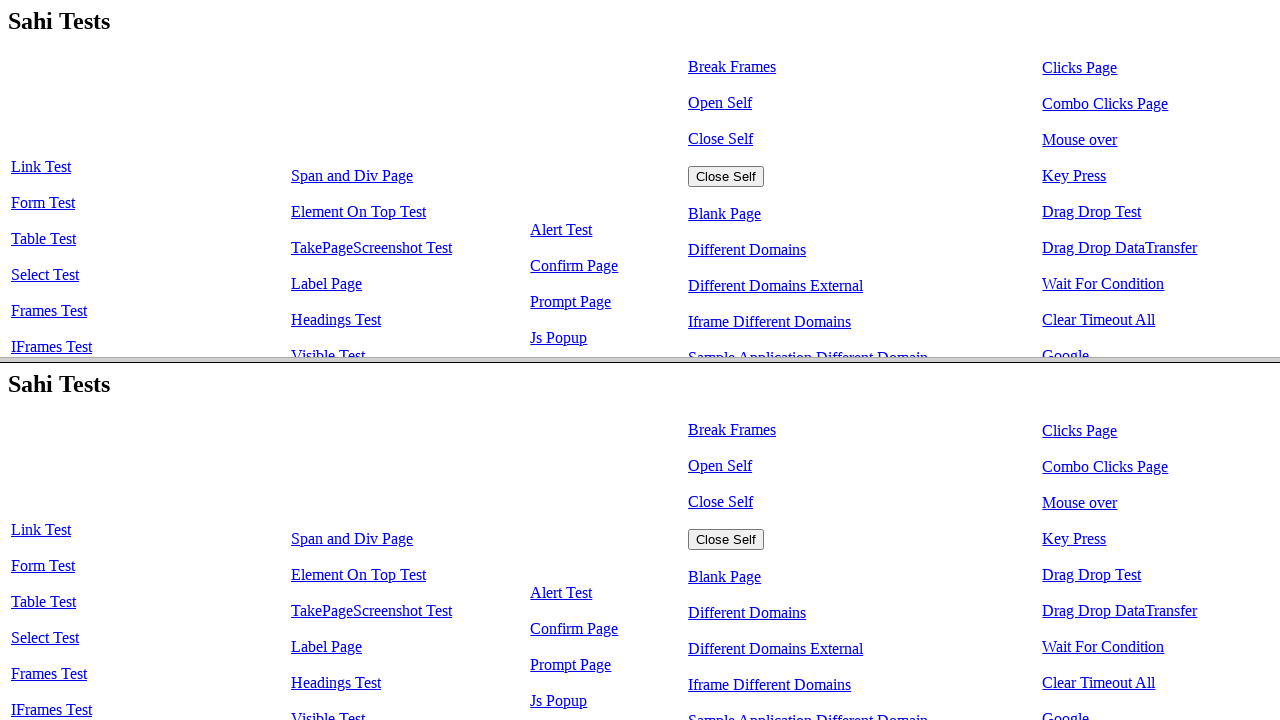

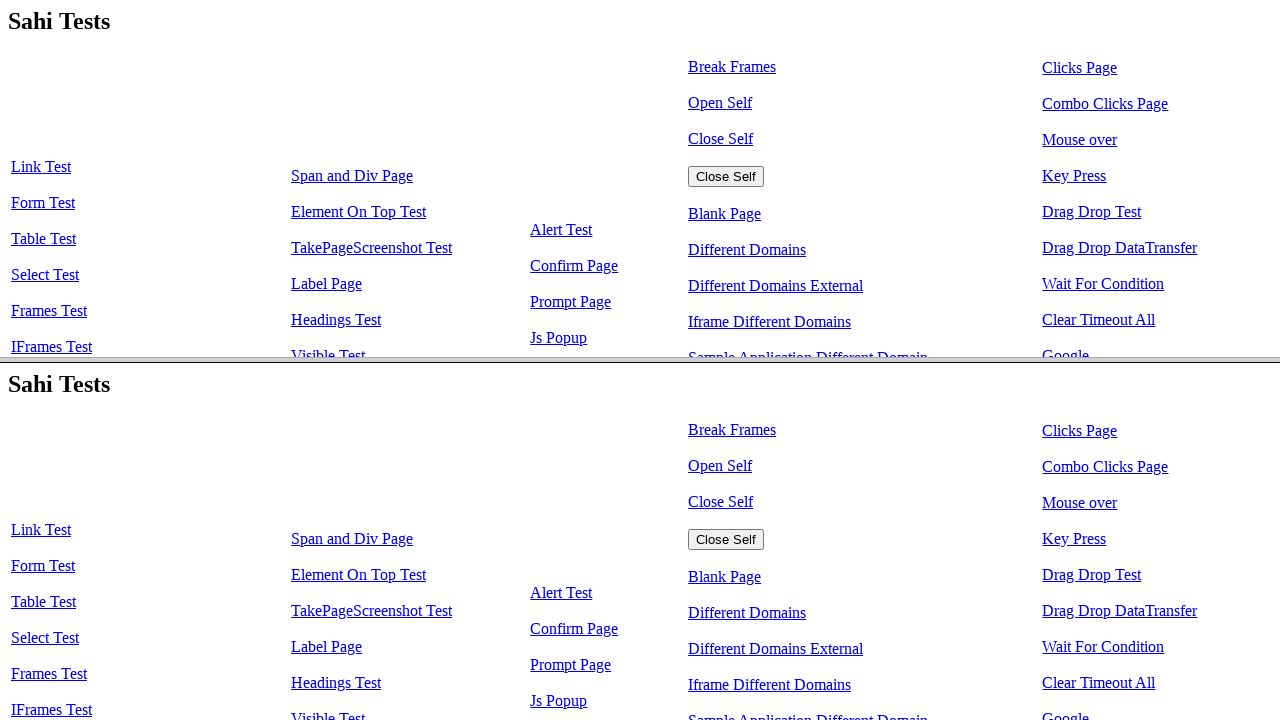